Tests double-click functionality on W3Schools editor by double-clicking text in an iframe and verifying the style changes to red

Starting URL: https://www.w3schools.com/tags/tryit.asp?filename=tryhtml5_ev_ondblclick2

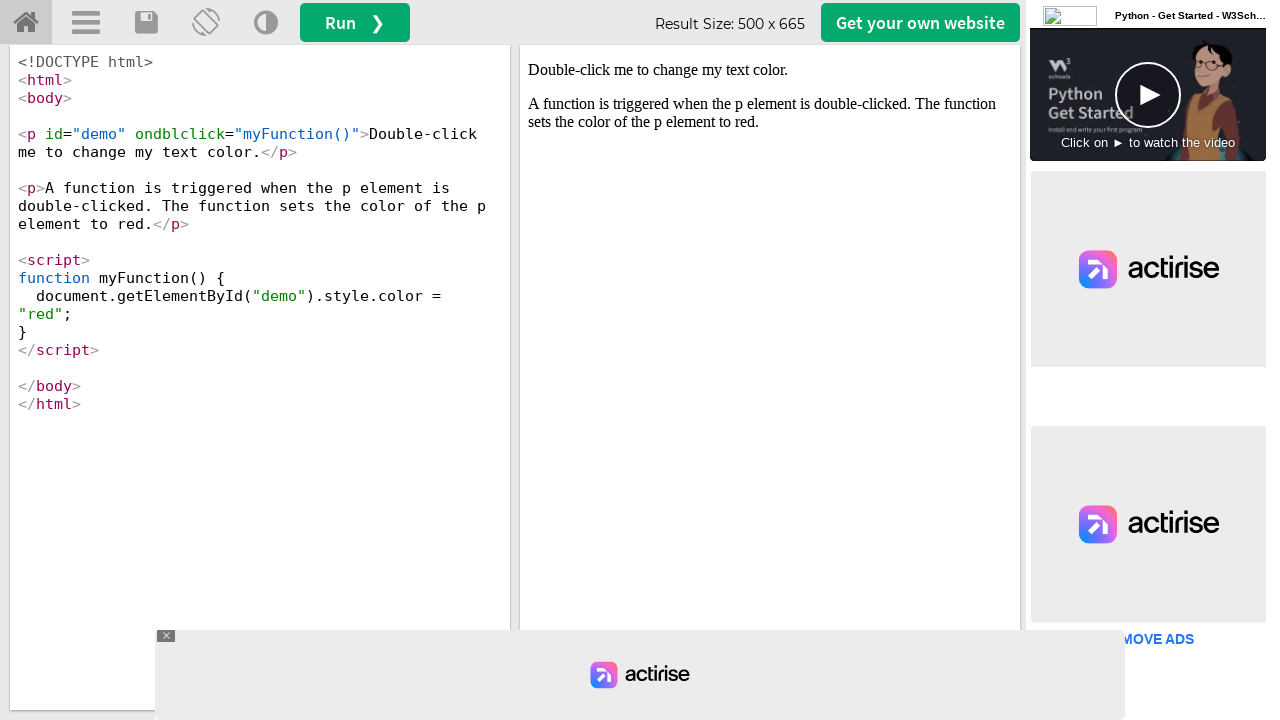

Located iframe with result content
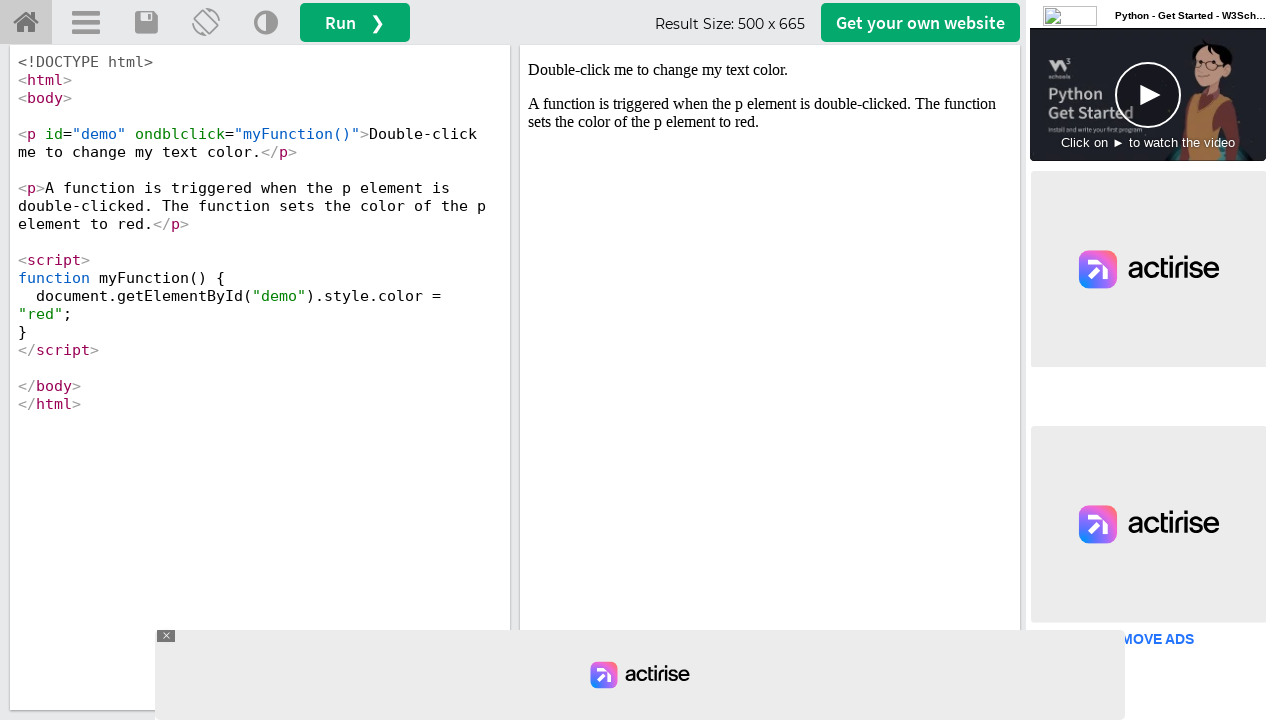

Located paragraph text containing 'Double-click'
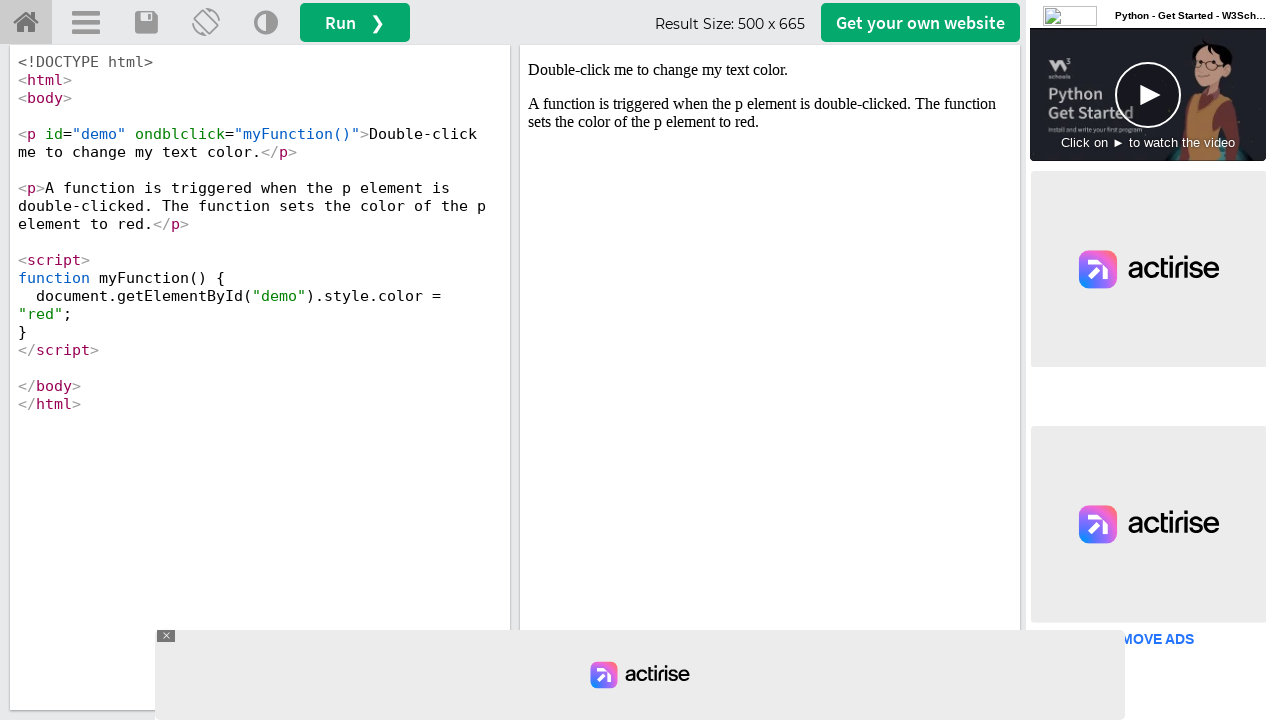

Double-clicked on the paragraph text at (770, 70) on iframe[name='iframeResult'] >> internal:control=enter-frame >> xpath=//p[contain
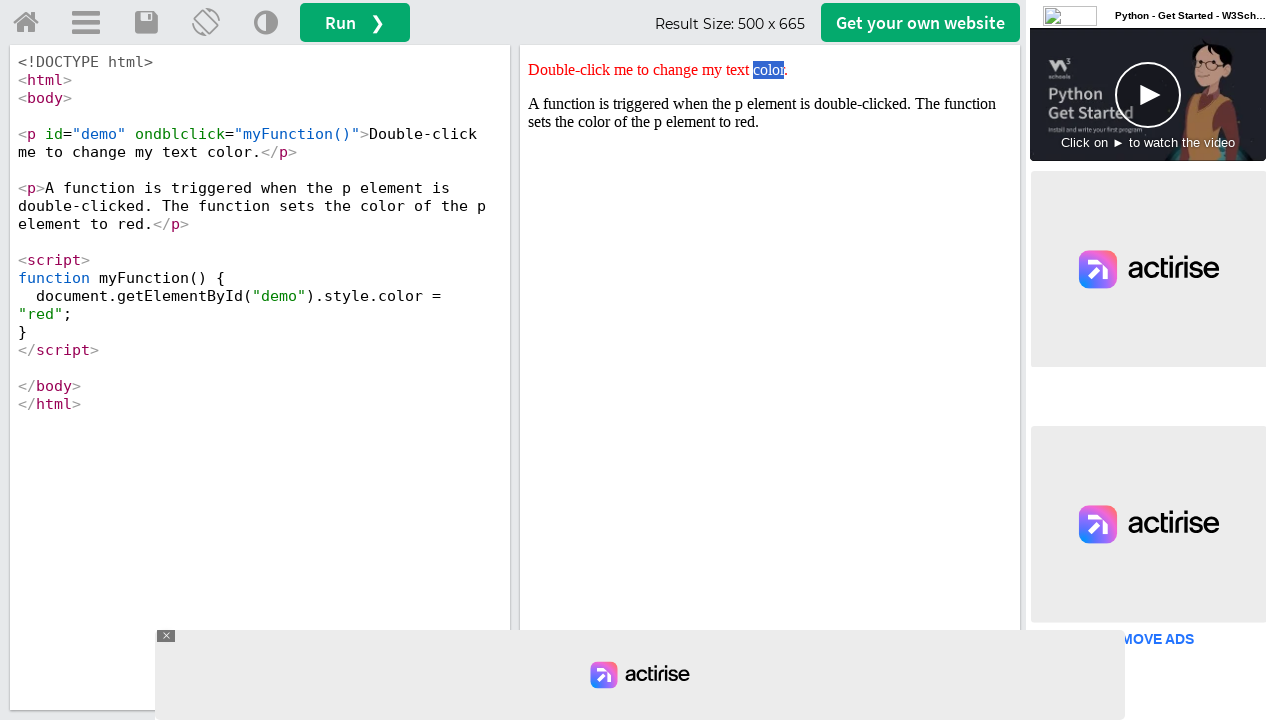

Waited 1 second for style changes to apply
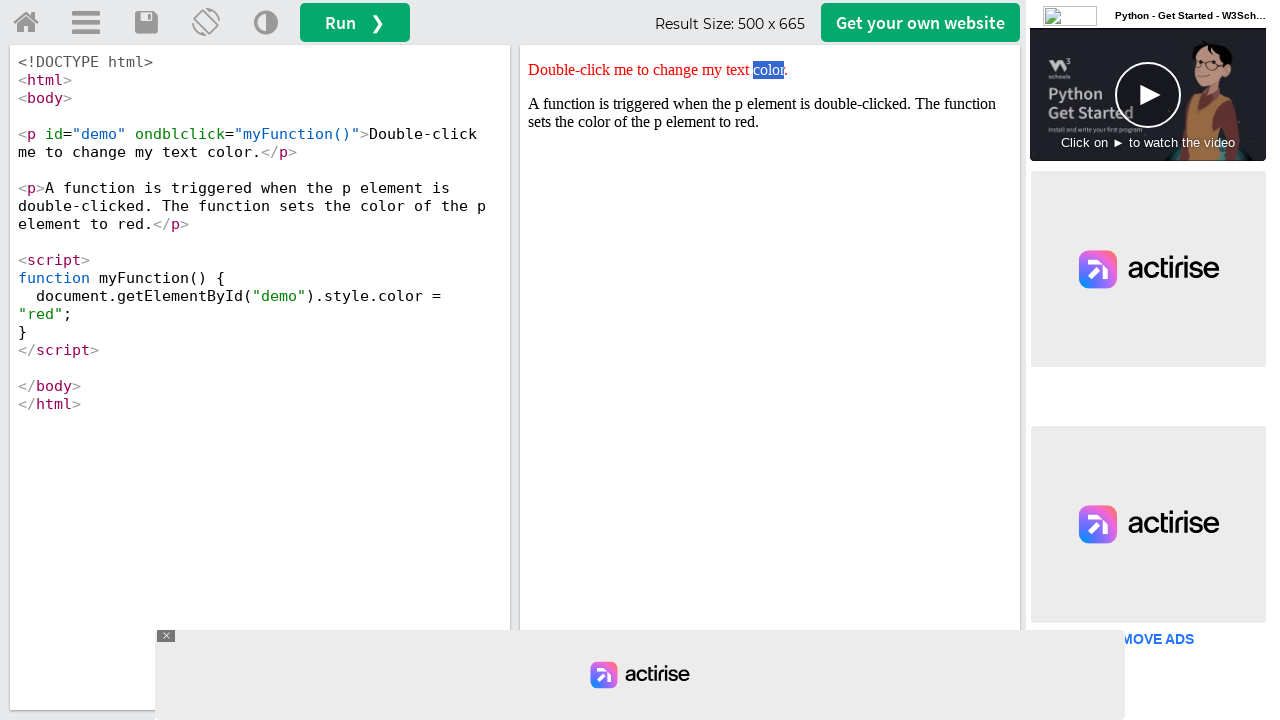

Verified that paragraph style contains red color
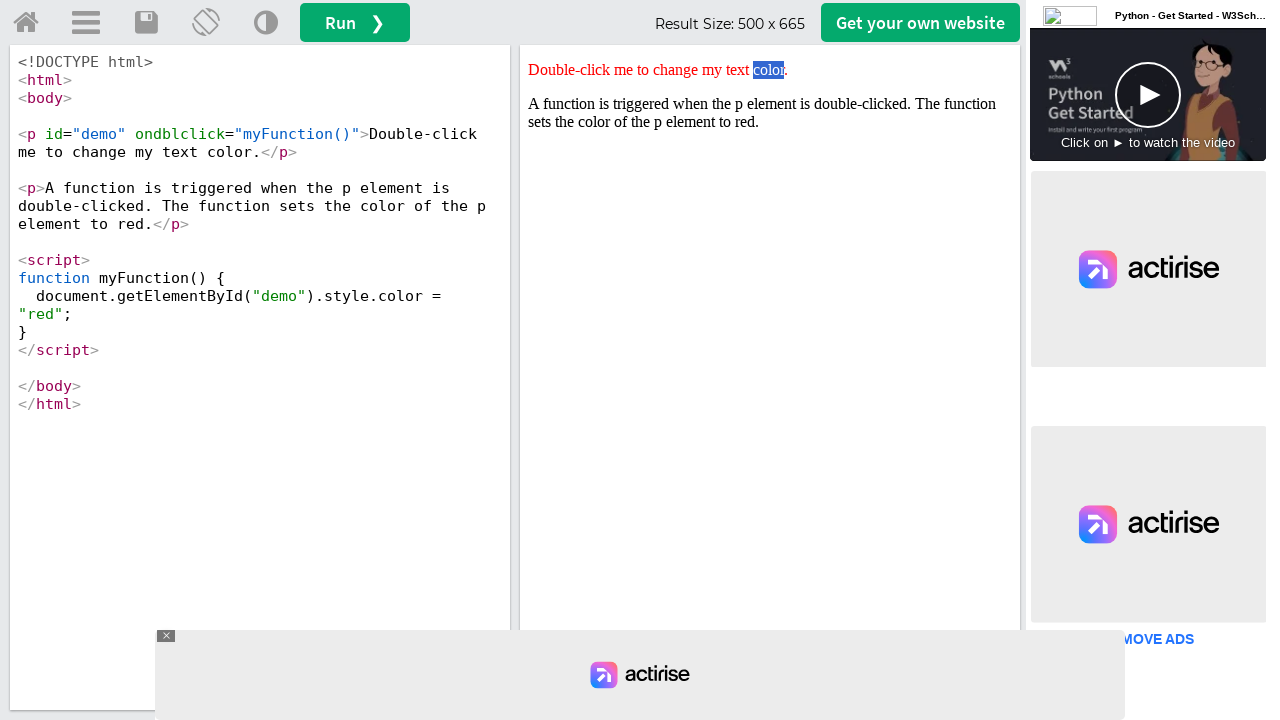

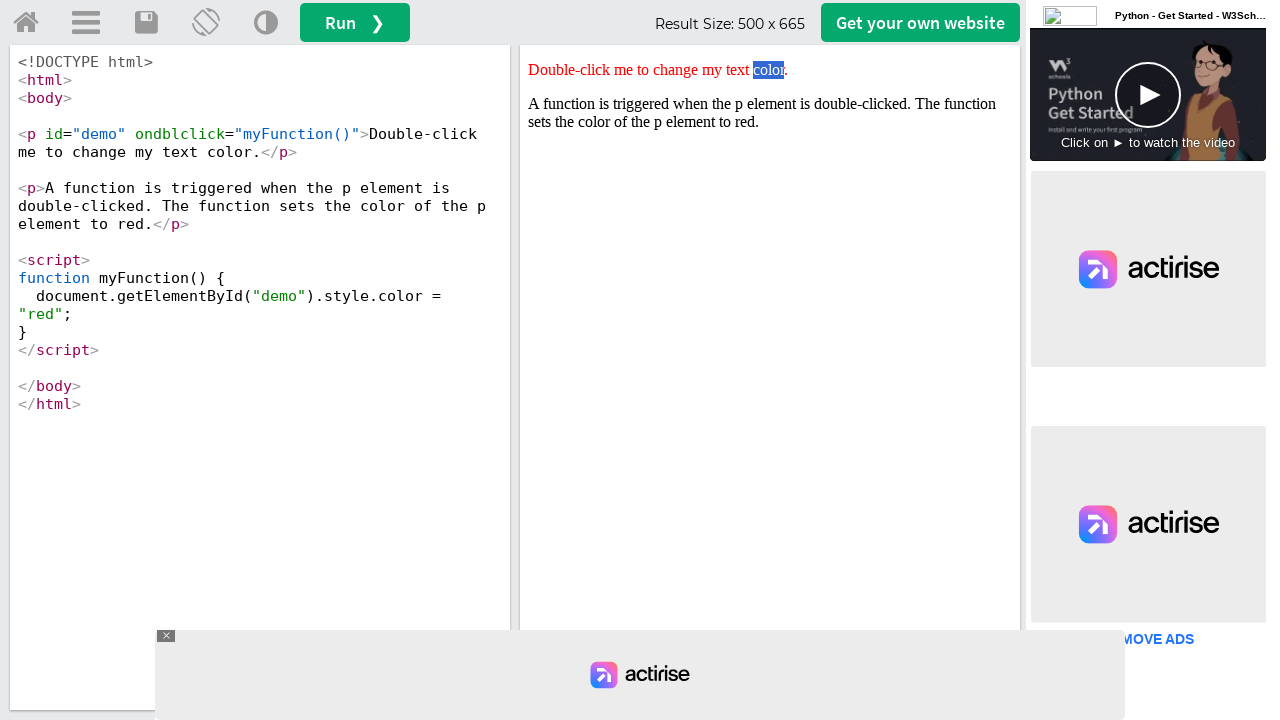